Tests checkbox functionality by clicking all checkboxes on the page to toggle their state

Starting URL: https://the-internet.herokuapp.com/checkboxes

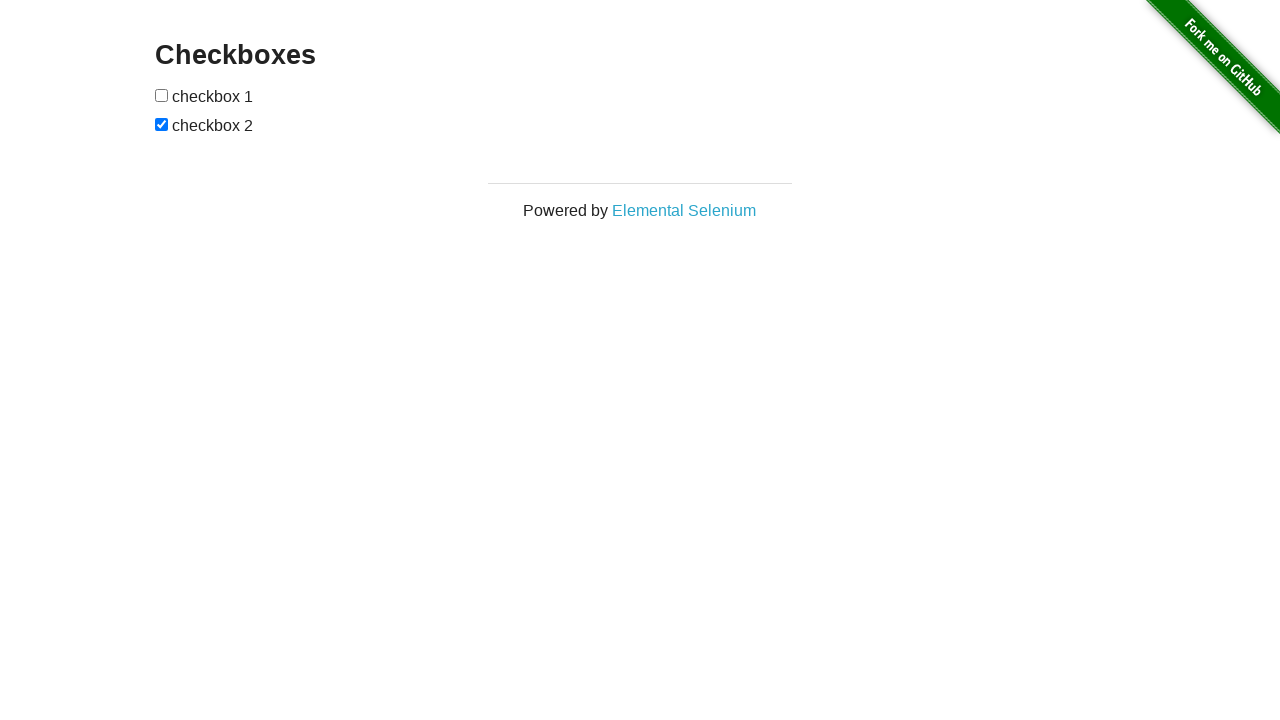

Waited for checkboxes to be present on the page
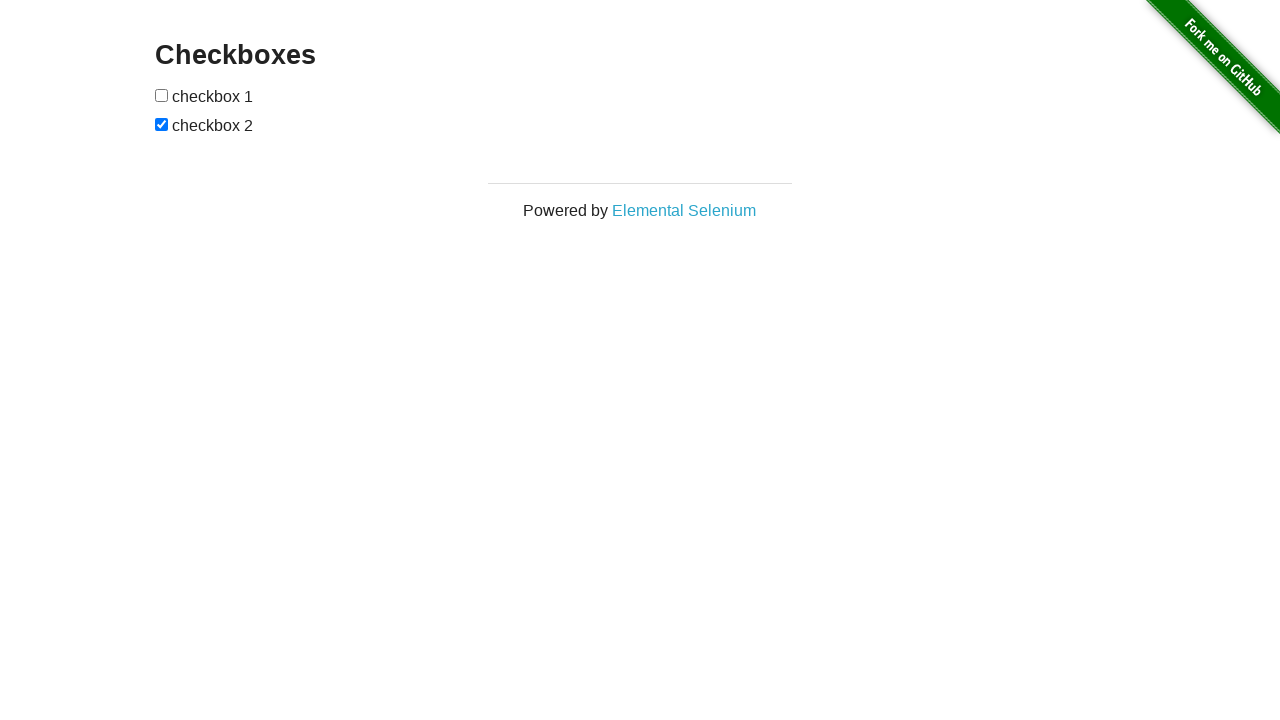

Located all checkboxes on the page
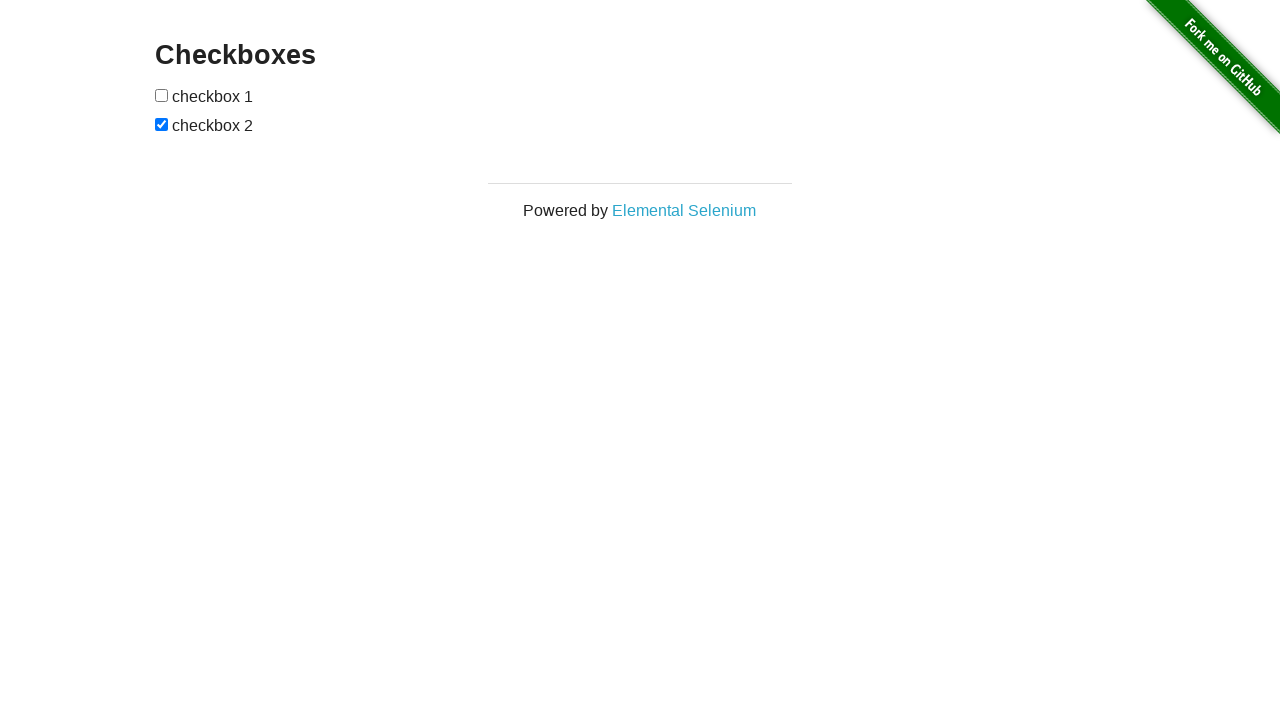

Found 2 checkboxes to toggle
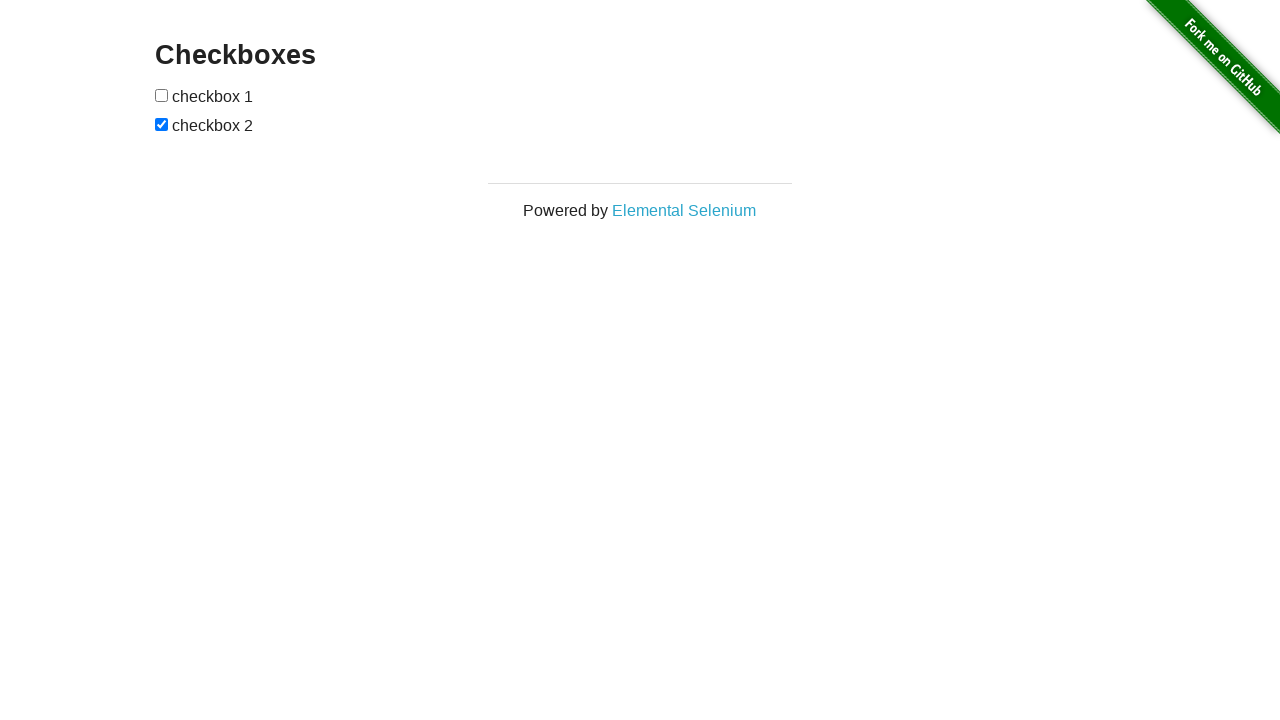

Clicked checkbox 1 of 2 to toggle its state at (162, 95) on input[type='checkbox'] >> nth=0
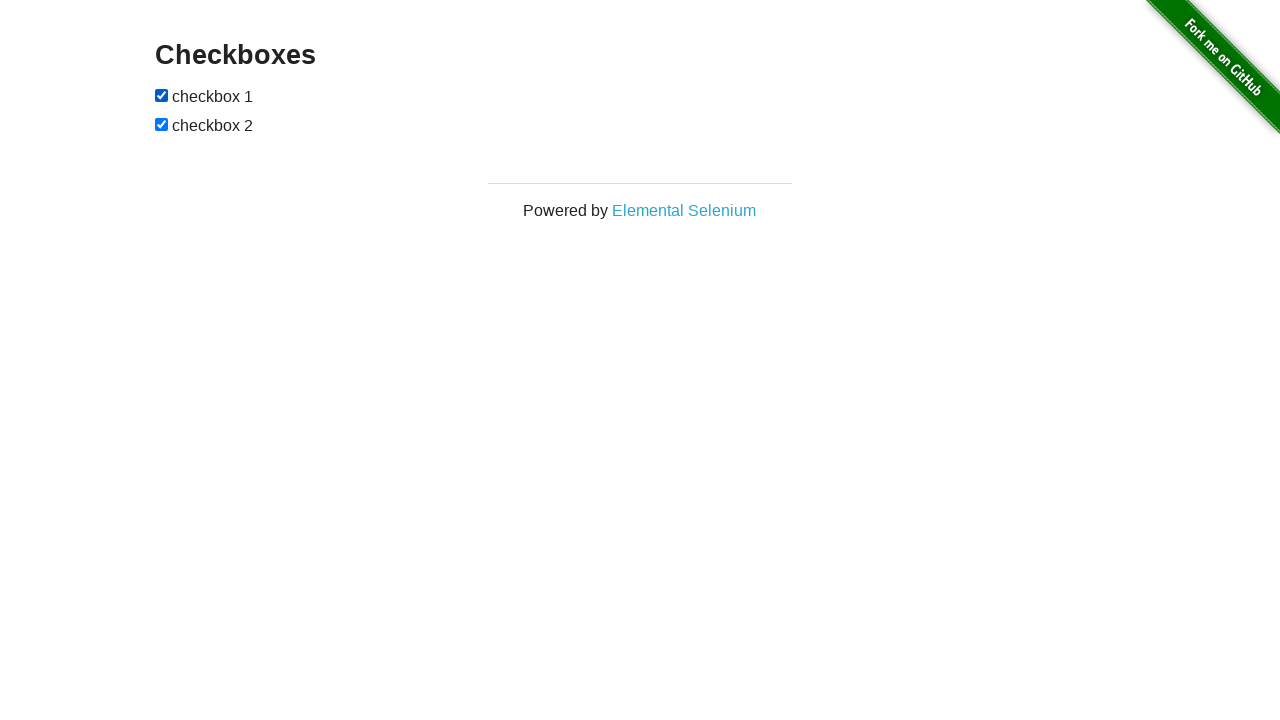

Clicked checkbox 2 of 2 to toggle its state at (162, 124) on input[type='checkbox'] >> nth=1
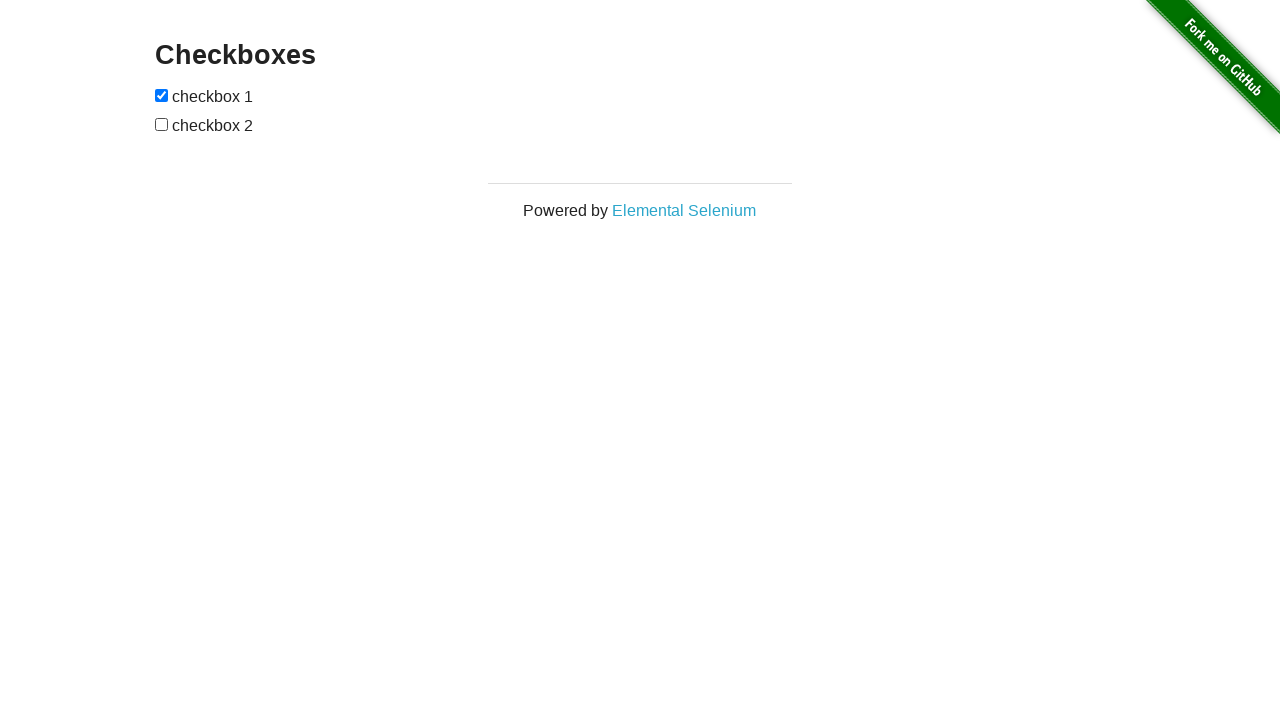

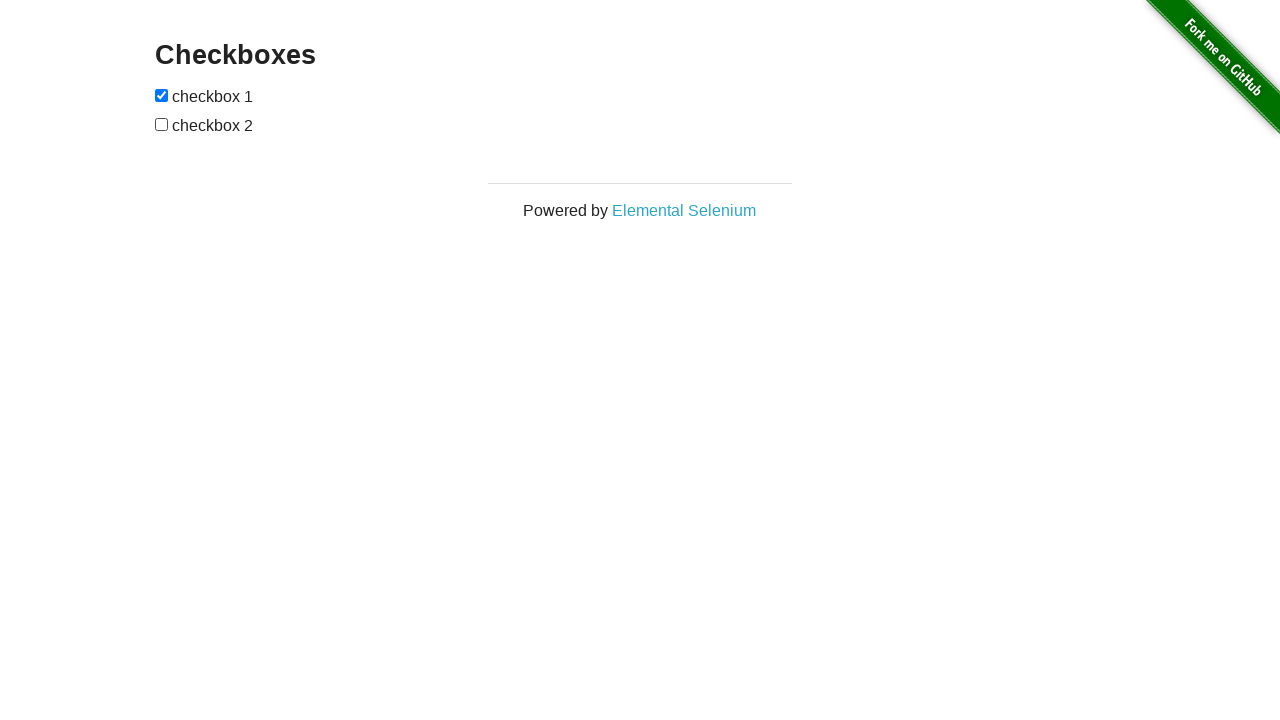